Tests the user registration form on OpenCart by filling in all required fields (first name, last name, email, telephone, password) and submitting the registration form.

Starting URL: https://naveenautomationlabs.com/opencart/index.php?route=account/register

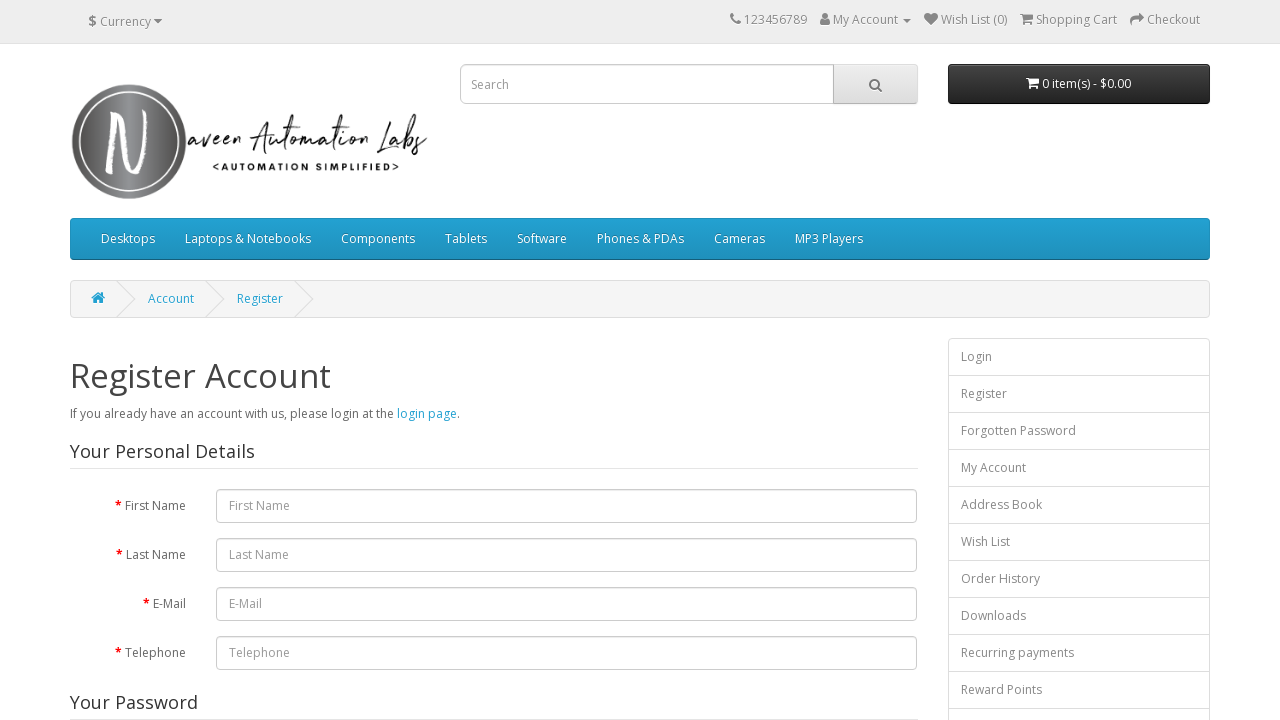

Filled first name field with 'Michael' on input[name='firstname']
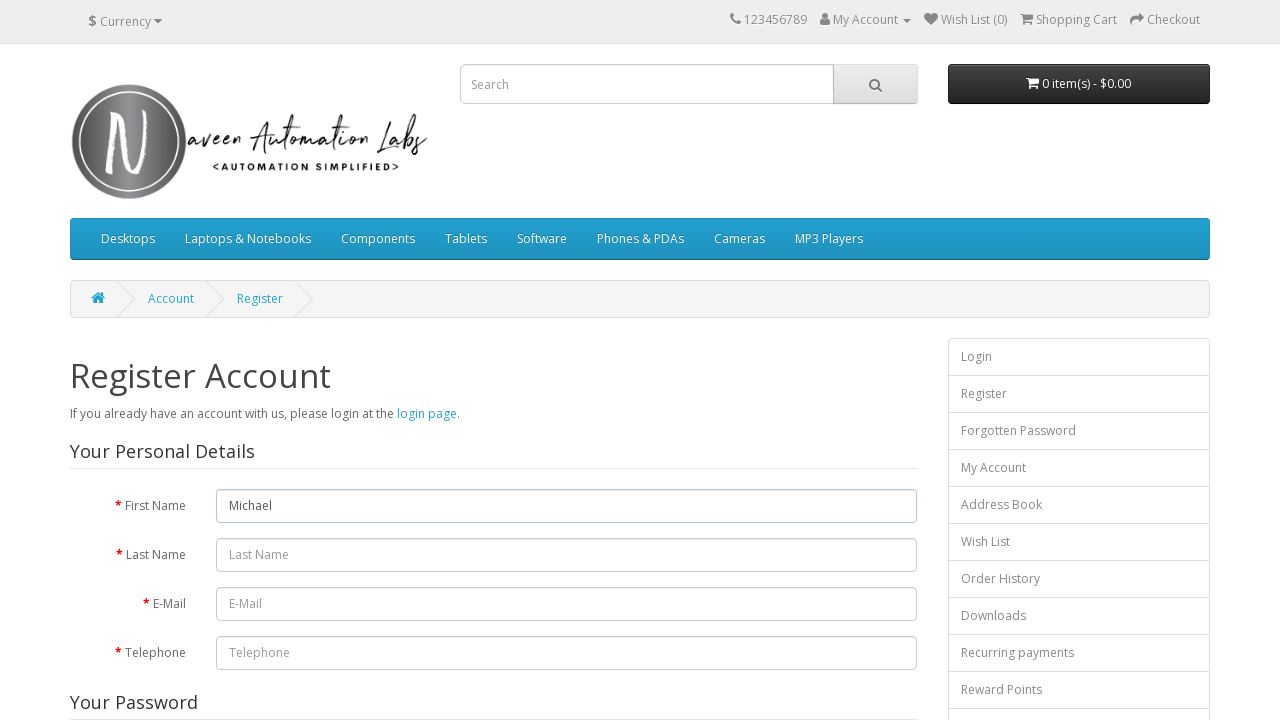

Filled last name field with 'Thompson' on input#input-lastname
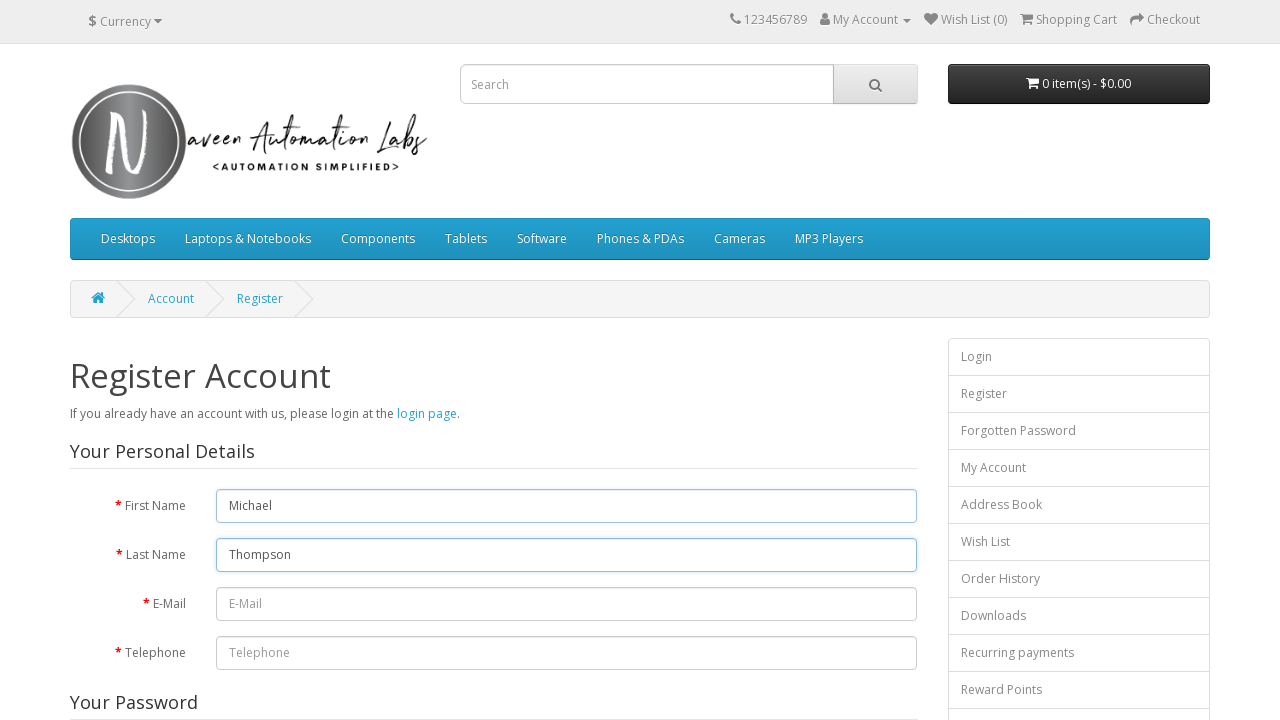

Filled email field with 'michael.thompson8472@example.com' on input#input-email
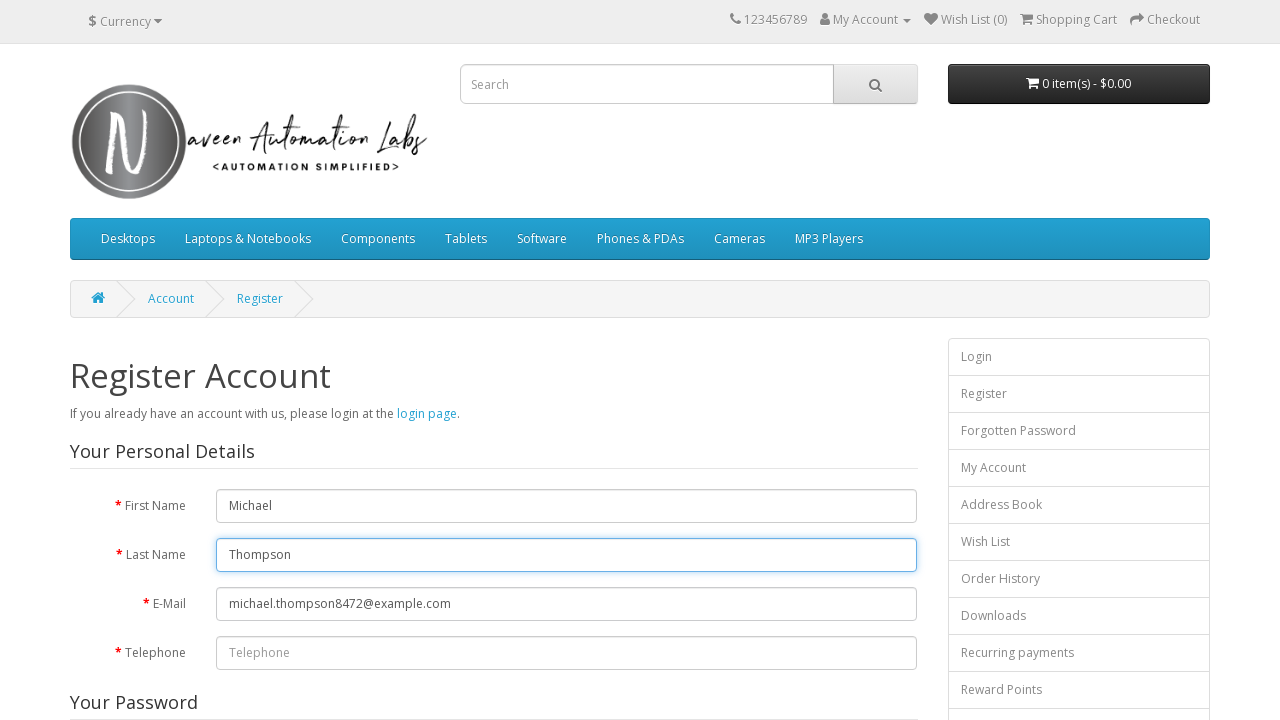

Filled telephone field with '5559183746' on input#input-telephone
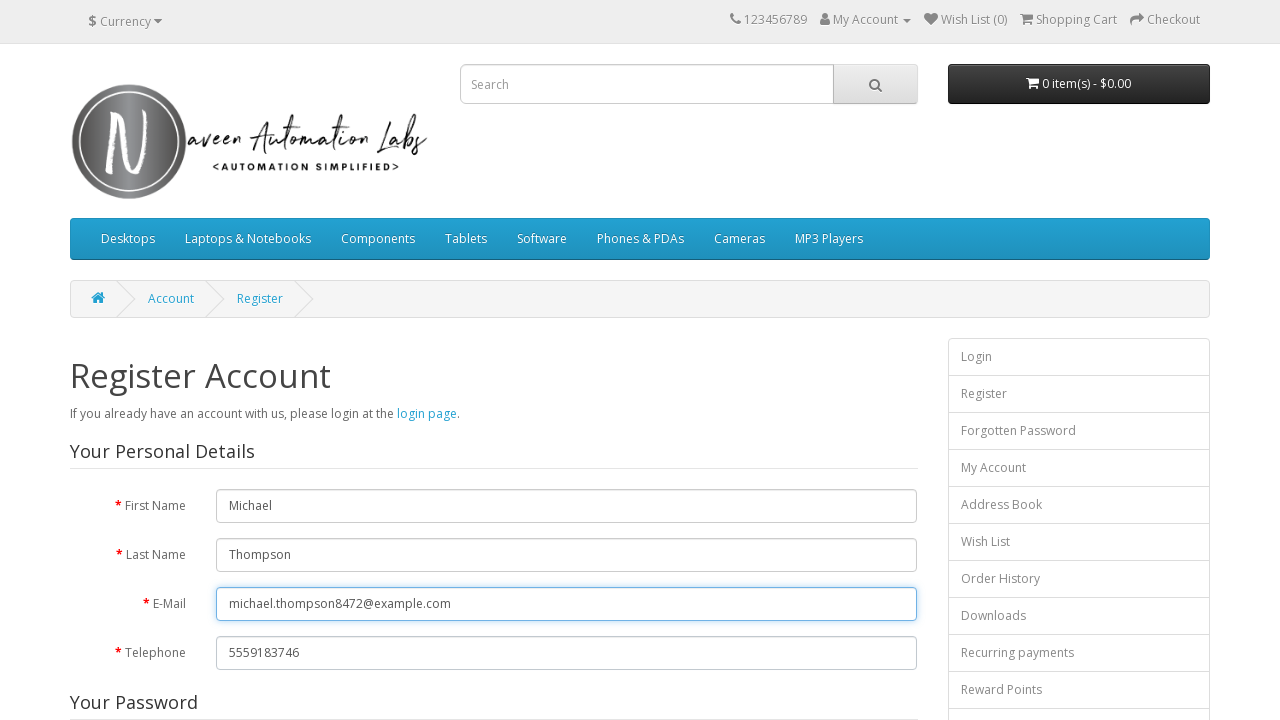

Filled password field with 'SecurePass456' on input#input-password
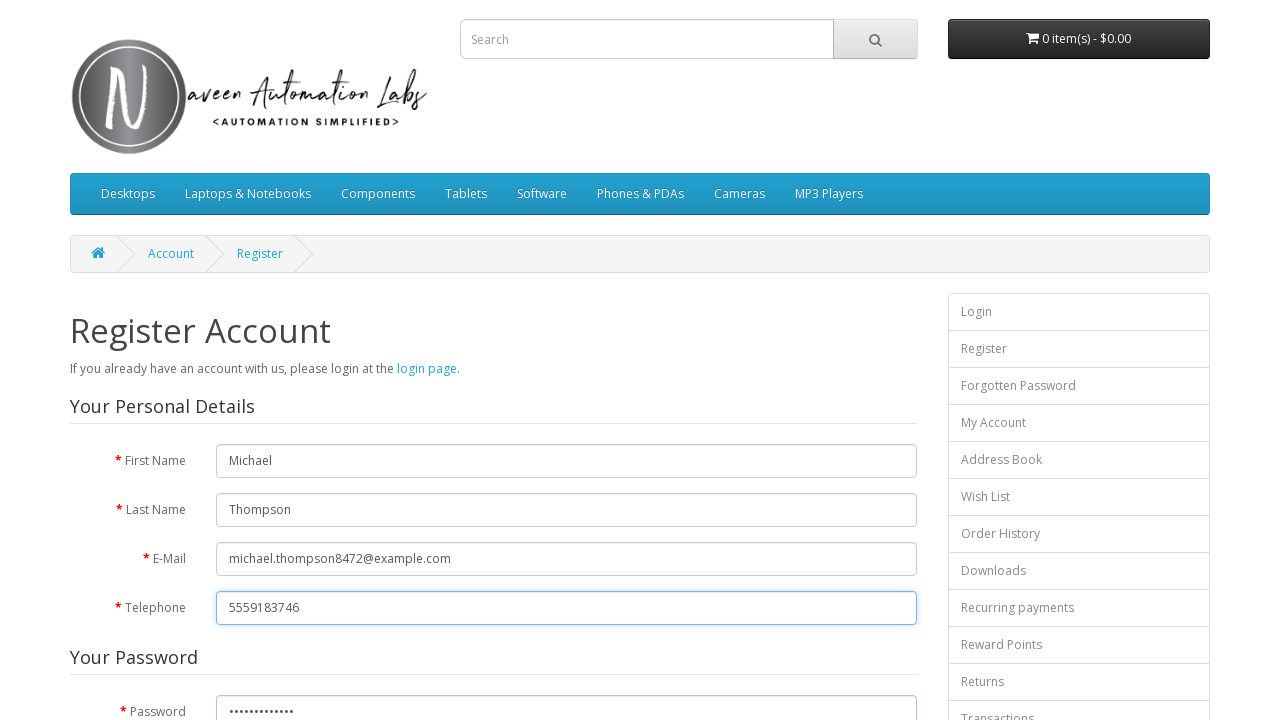

Filled confirm password field with 'SecurePass456' on input#input-confirm
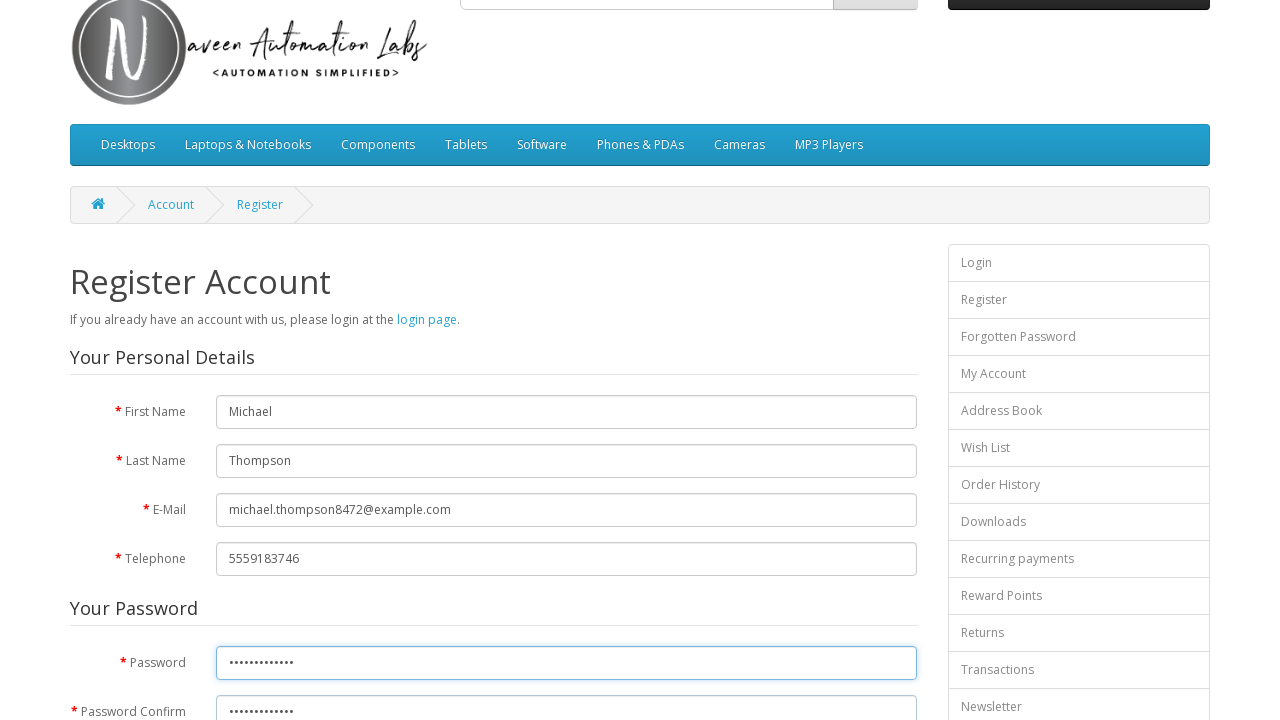

Selected newsletter subscription option at (223, 373) on input[name='newsletter'][value='1']
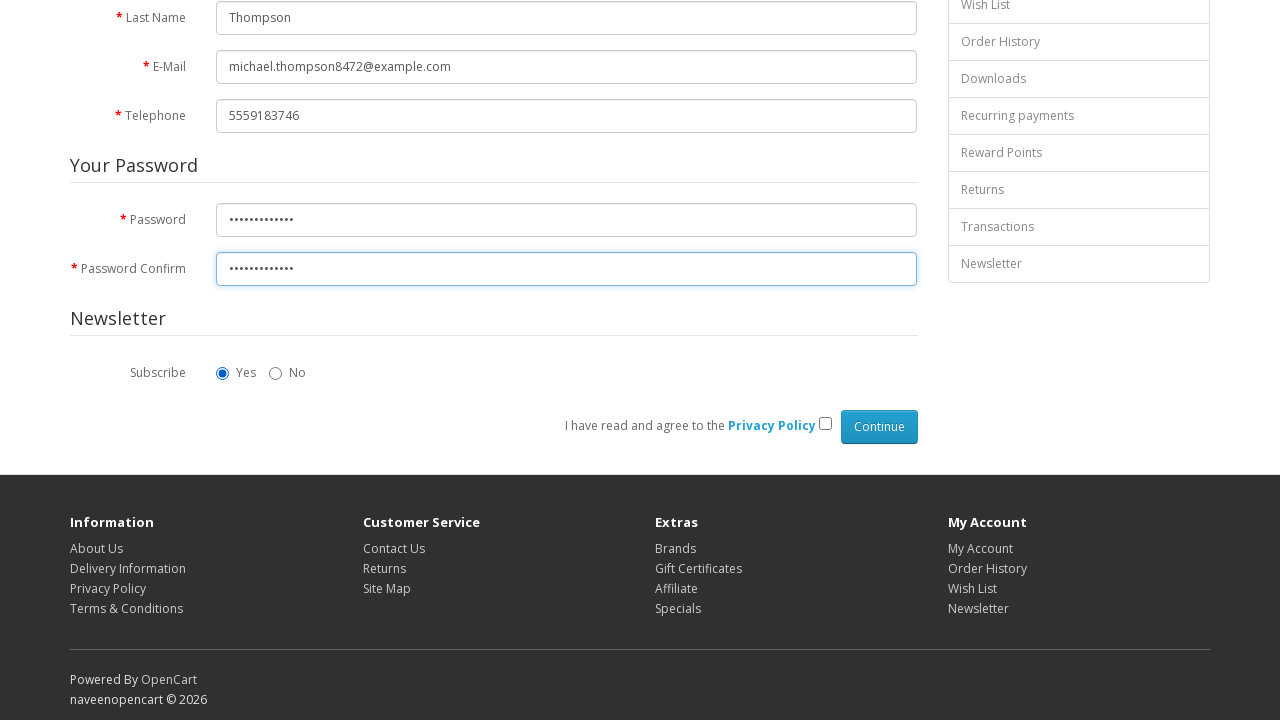

Checked agree to privacy policy checkbox at (825, 424) on input[name='agree']
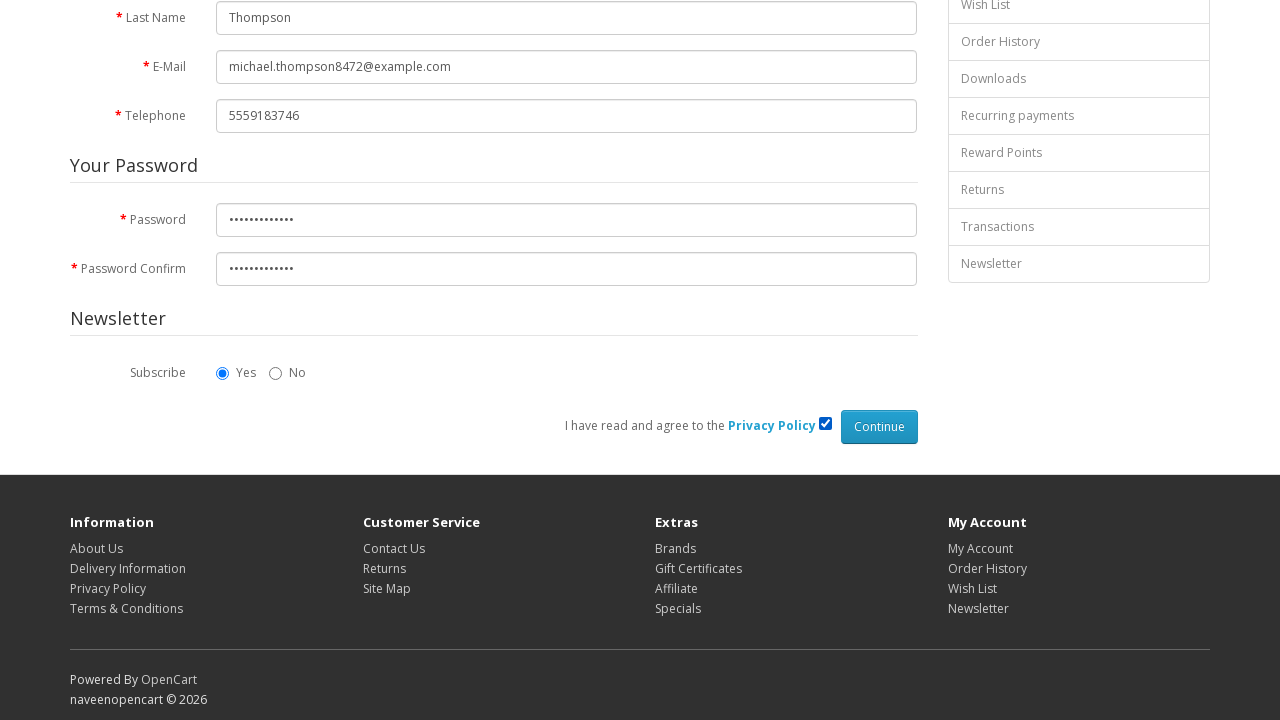

Clicked submit button to register at (879, 427) on input[type='submit']
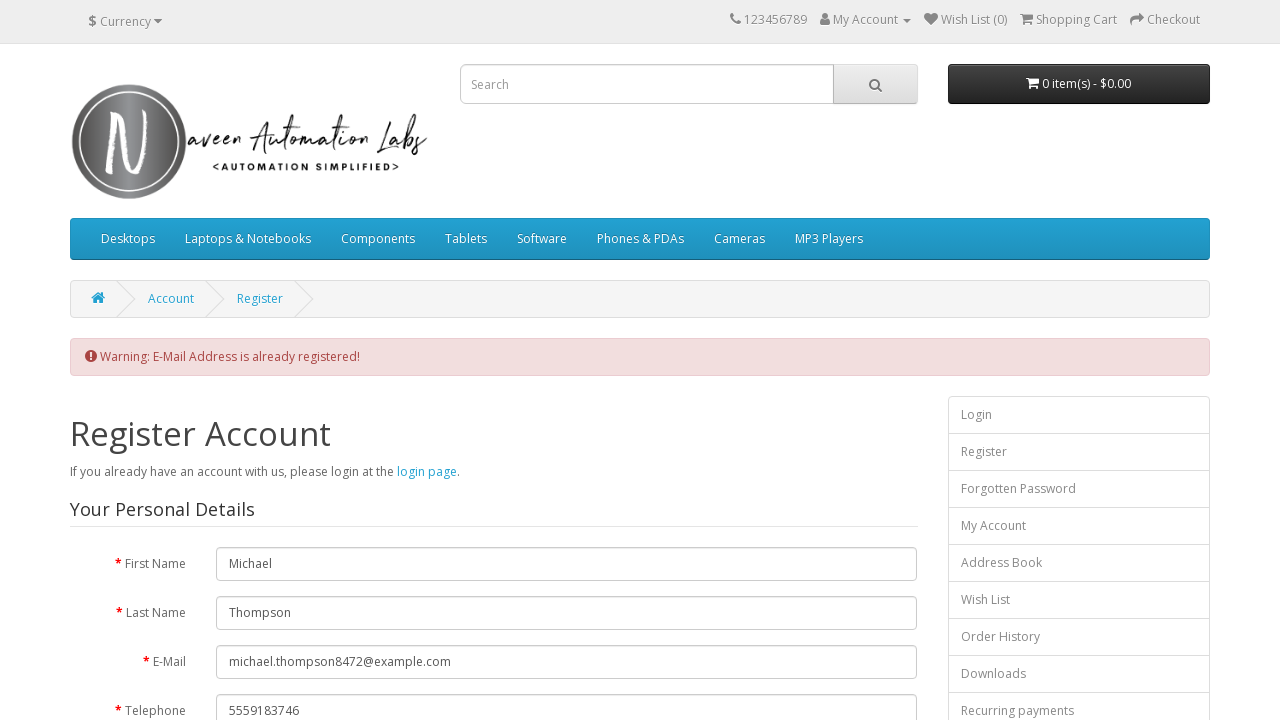

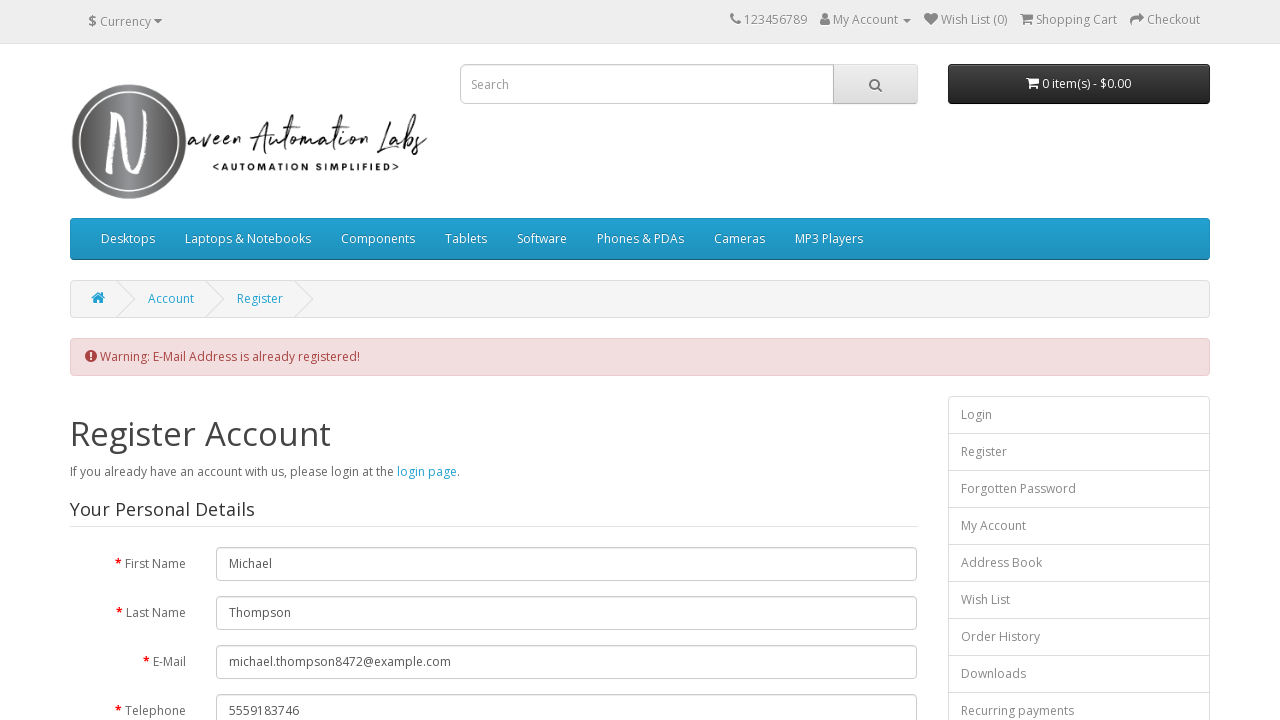